Tests nested iframe navigation by clicking on the iframe tab, switching through multiple iframe layers, and entering text in an input field within the inner iframe

Starting URL: http://demo.automationtesting.in/Frames.html

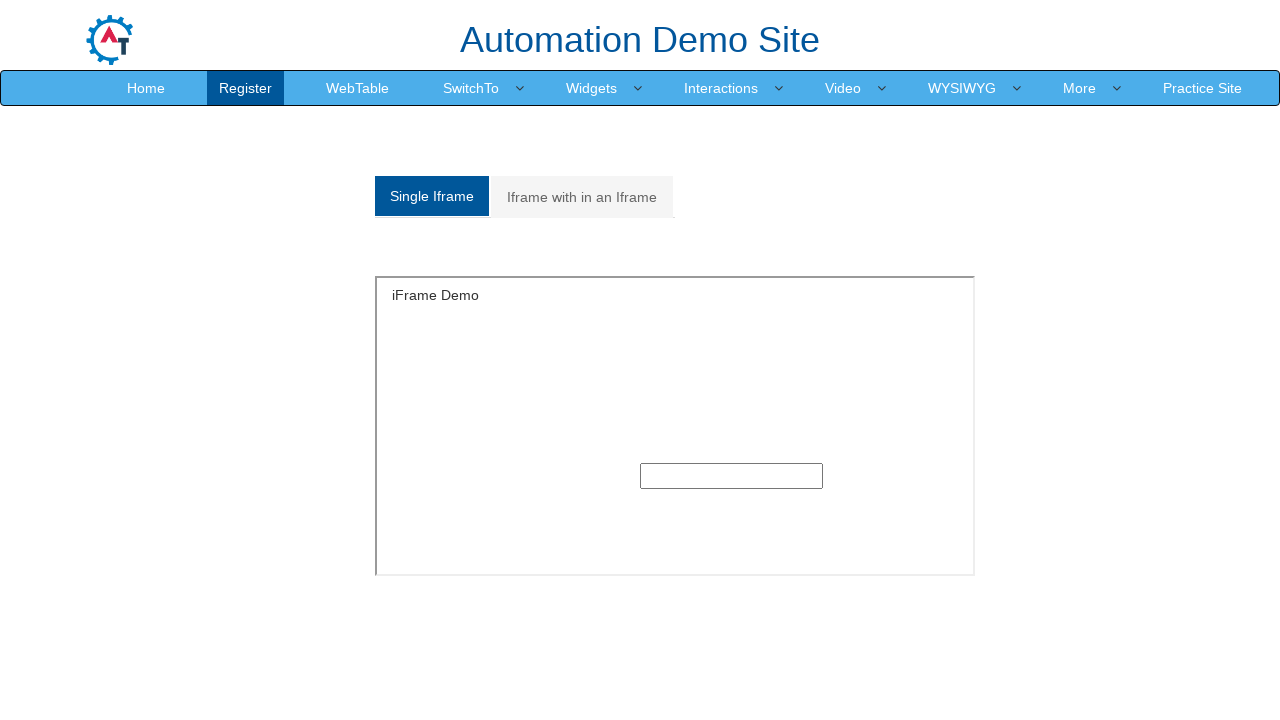

Clicked on 'Iframe with in an Iframe' tab at (582, 197) on xpath=//a[text()='Iframe with in an Iframe']
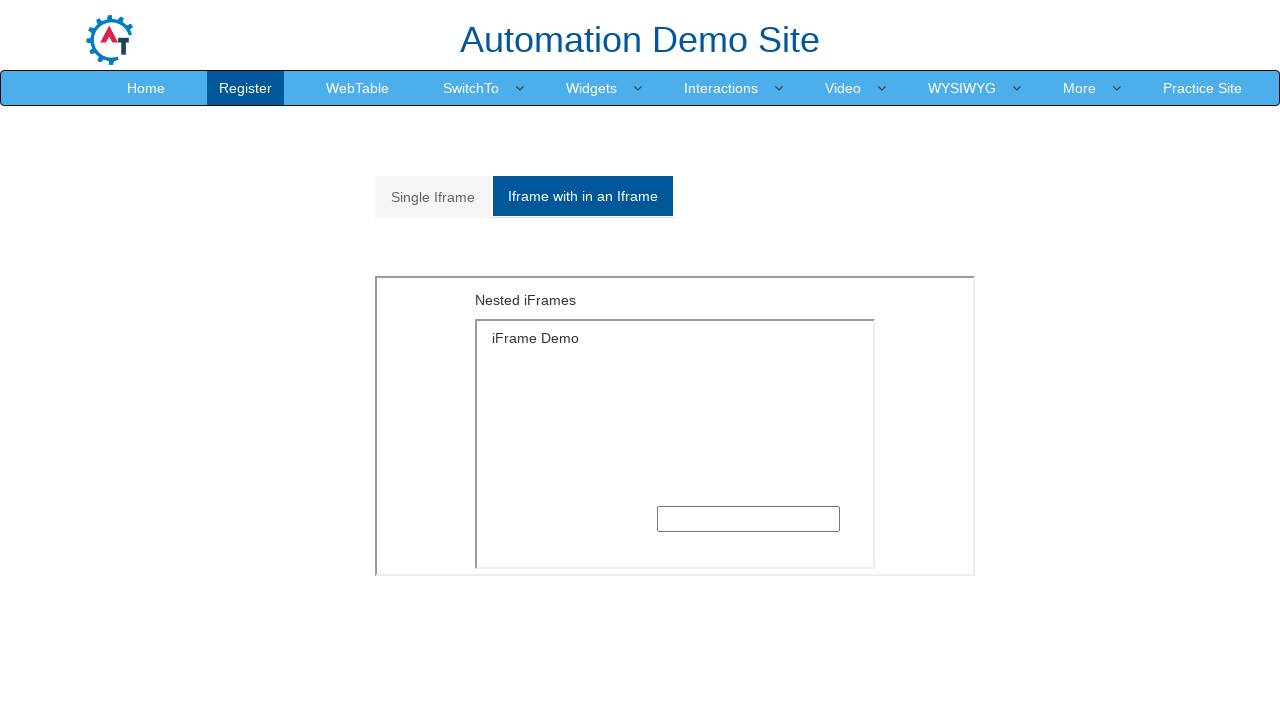

Located outer iframe (second iframe on page)
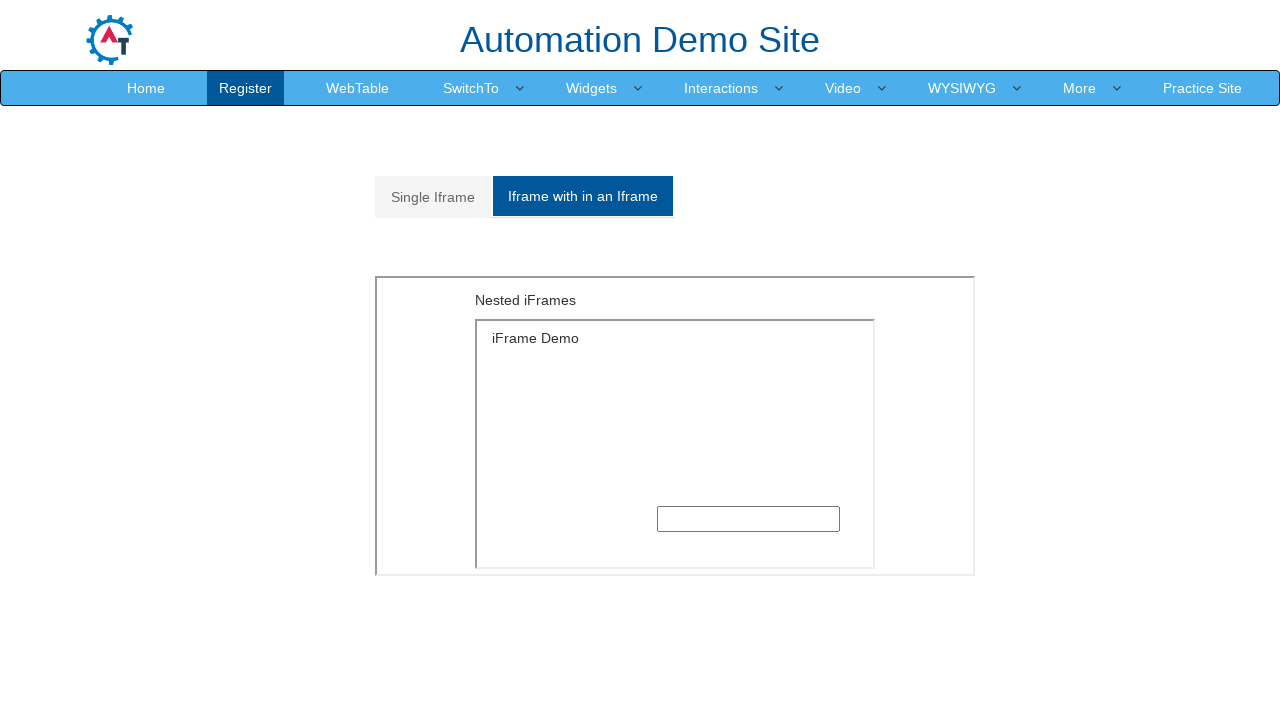

Located inner iframe within outer iframe
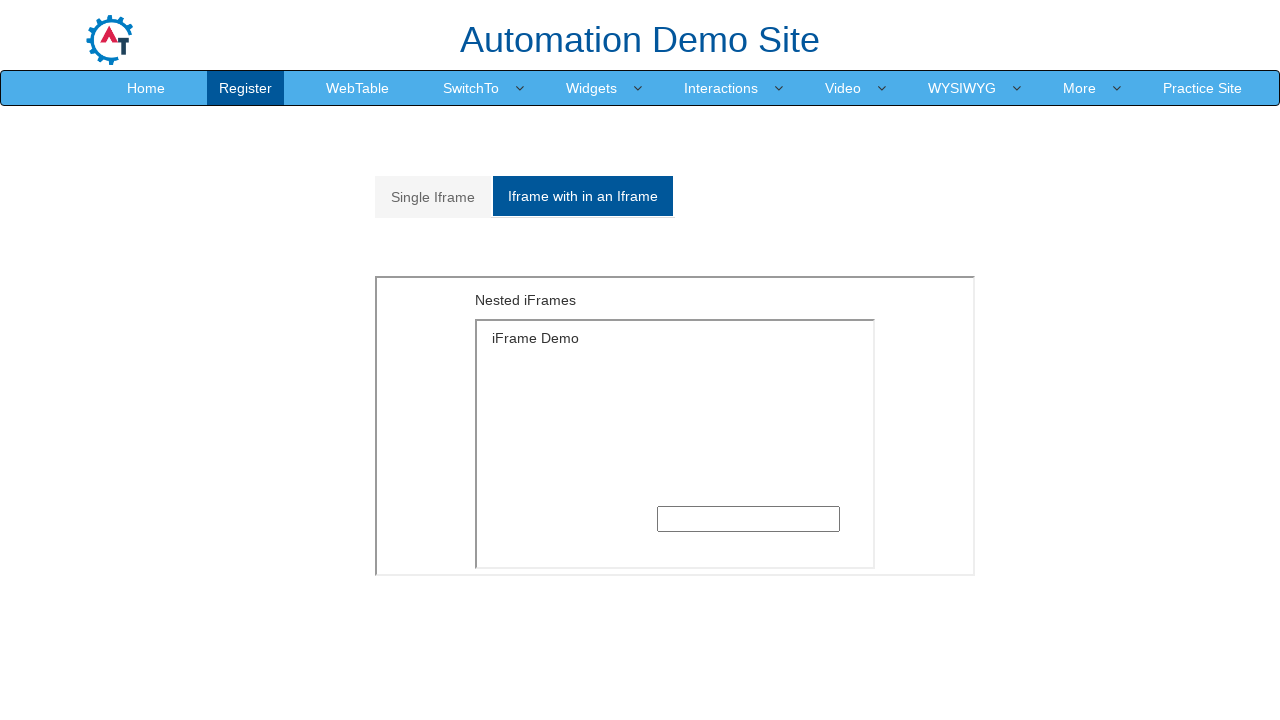

Filled text input in inner iframe with 'success' on iframe >> nth=1 >> internal:control=enter-frame >> xpath=//iframe[@style='float:
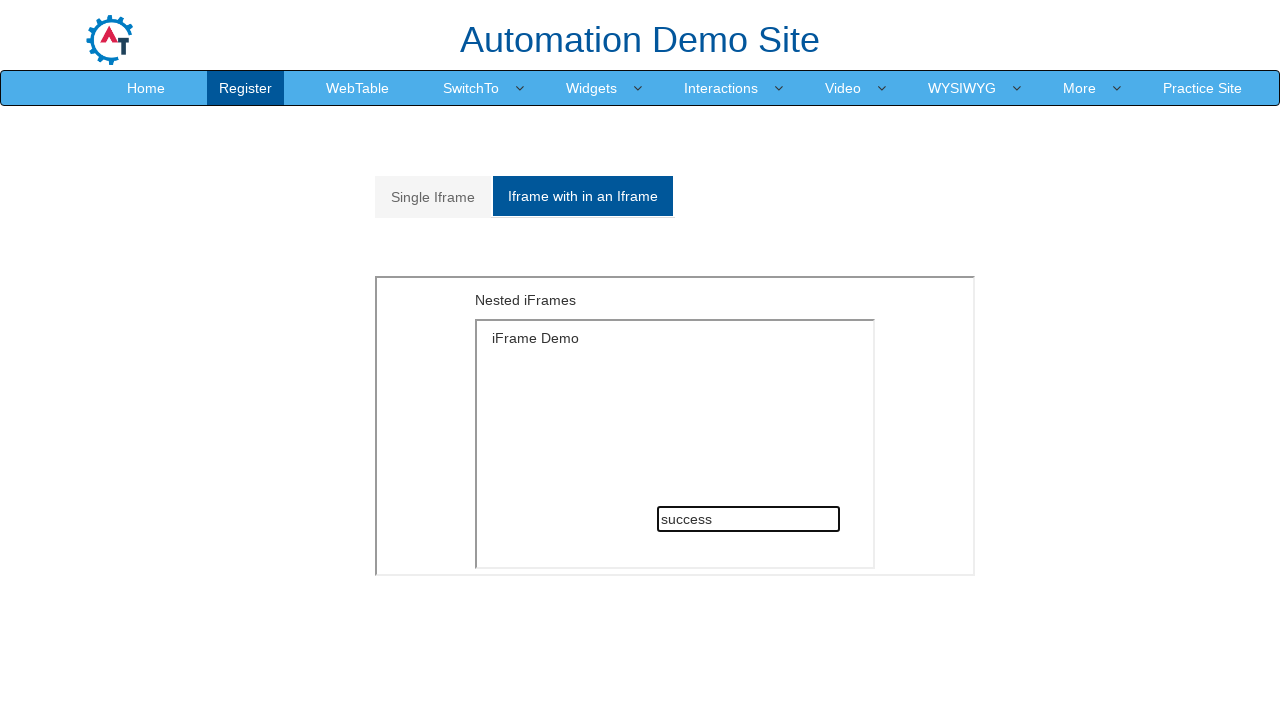

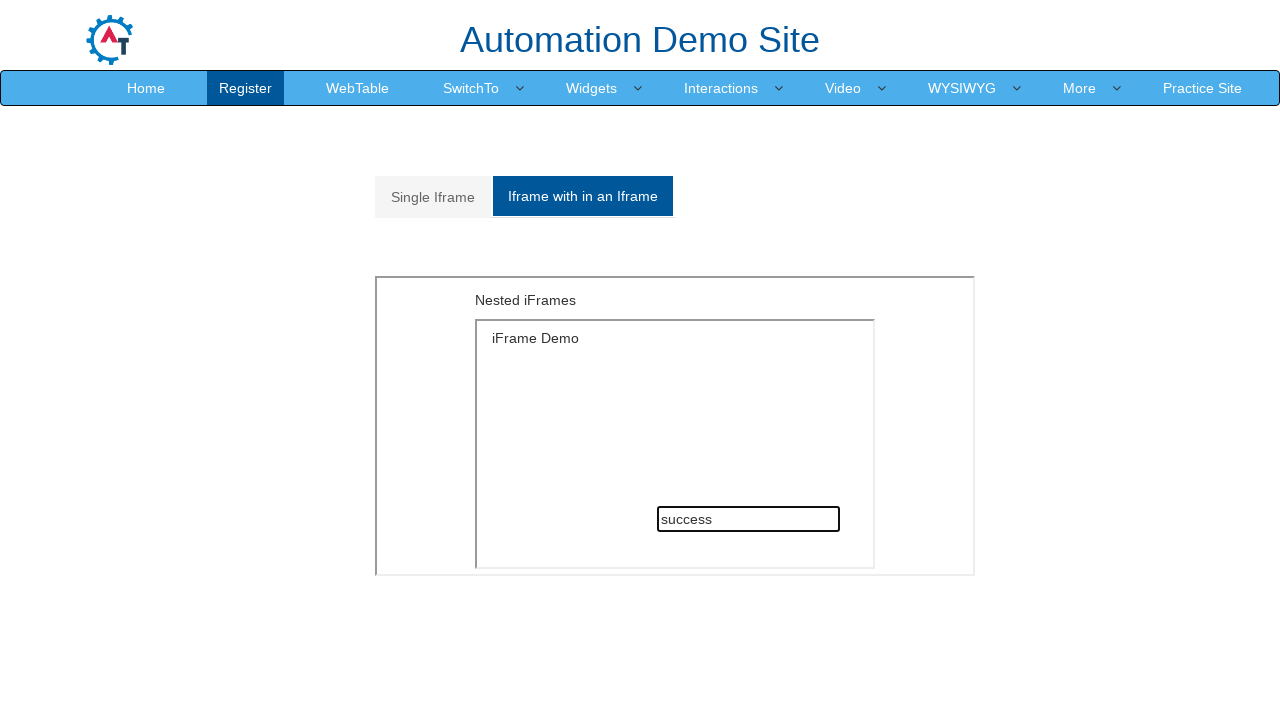